Tests link navigation by clicking on the "About US" link on a demo website

Starting URL: http://www.abodeqa.com/wp-content/uploads/2016/05/DemoSite.html

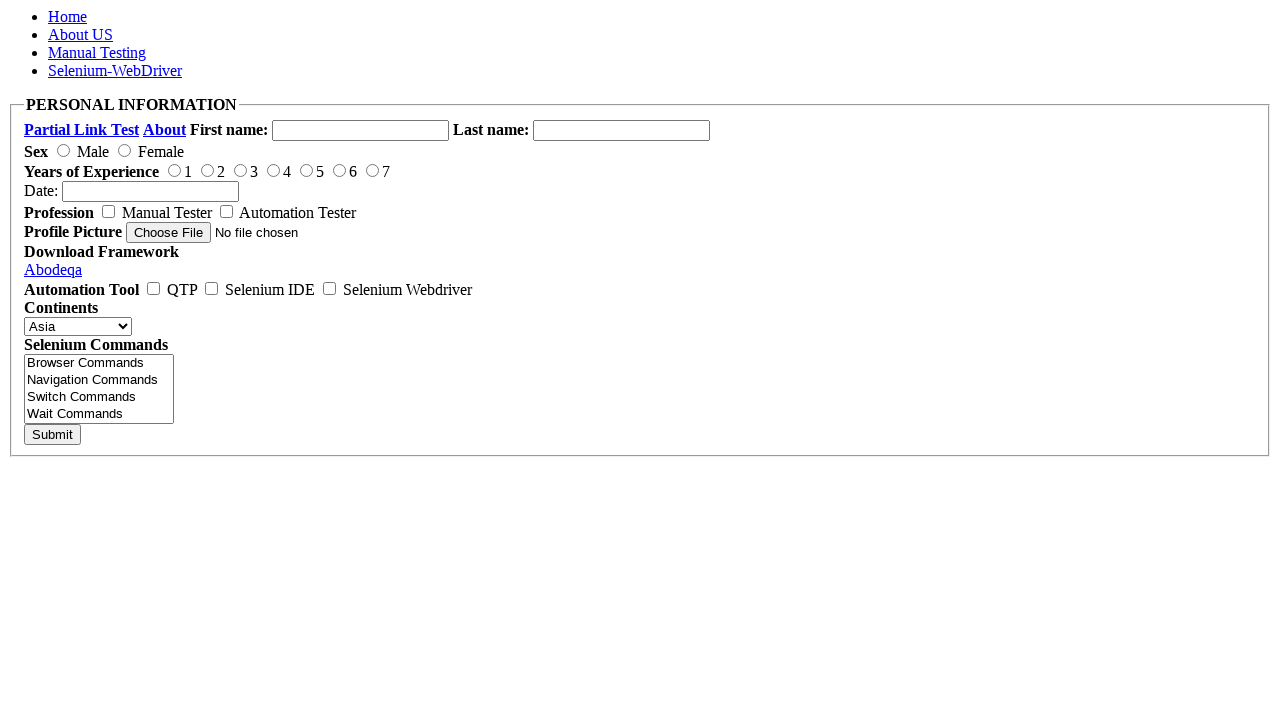

Navigated to demo website
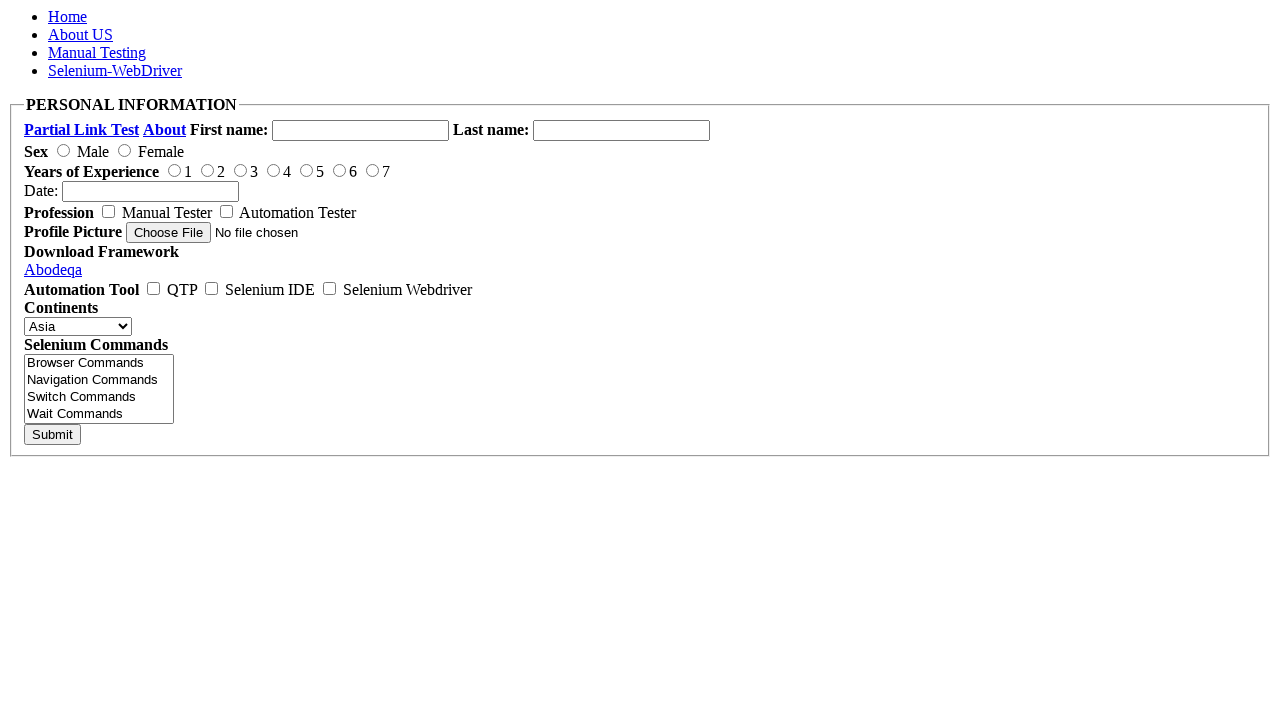

Clicked on the 'About US' link at (80, 34) on text=About US
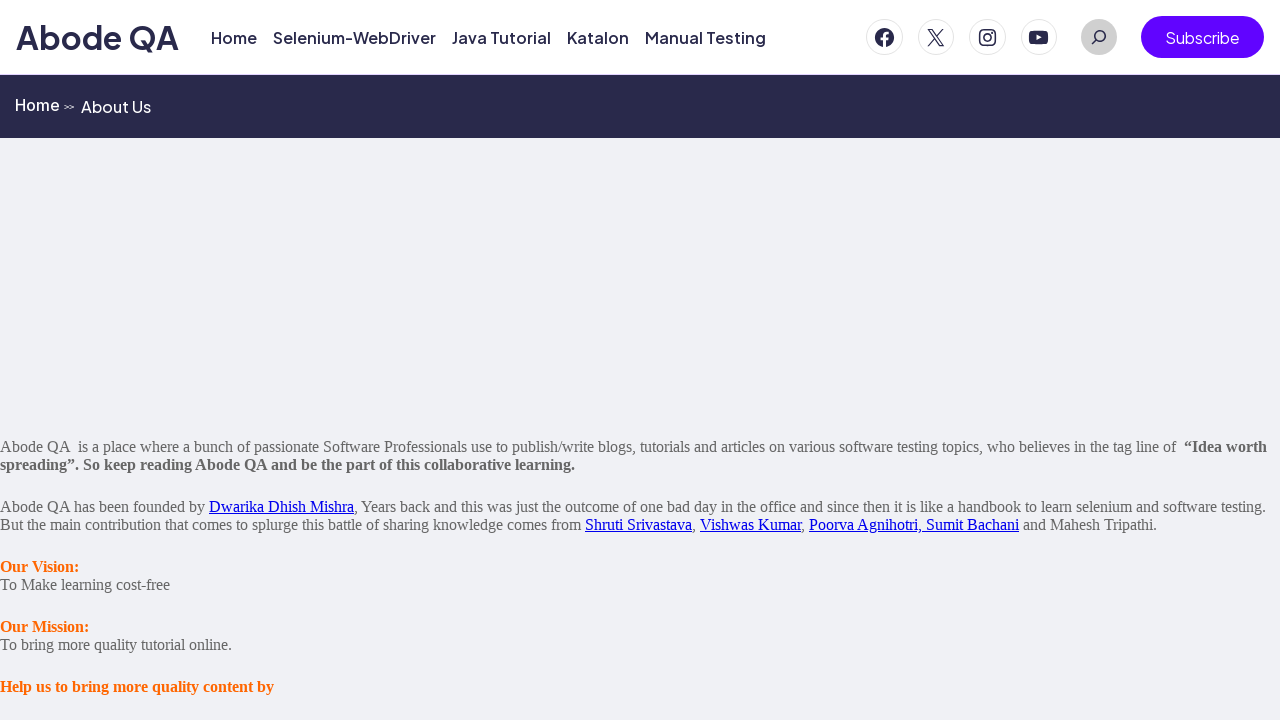

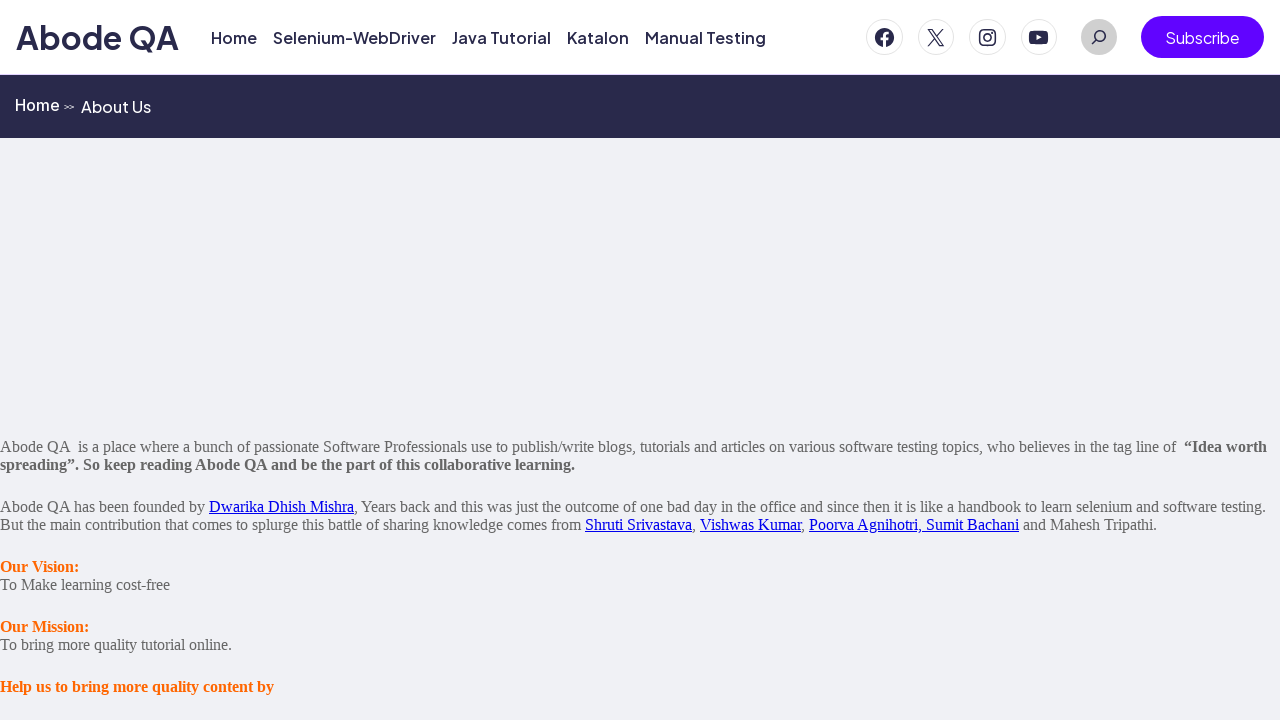